Tests JavaScript alert handling including accepting a simple alert, dismissing a confirmation dialog, and accepting a prompt alert on a demo site

Starting URL: http://demo.automationtesting.in/Alerts.html

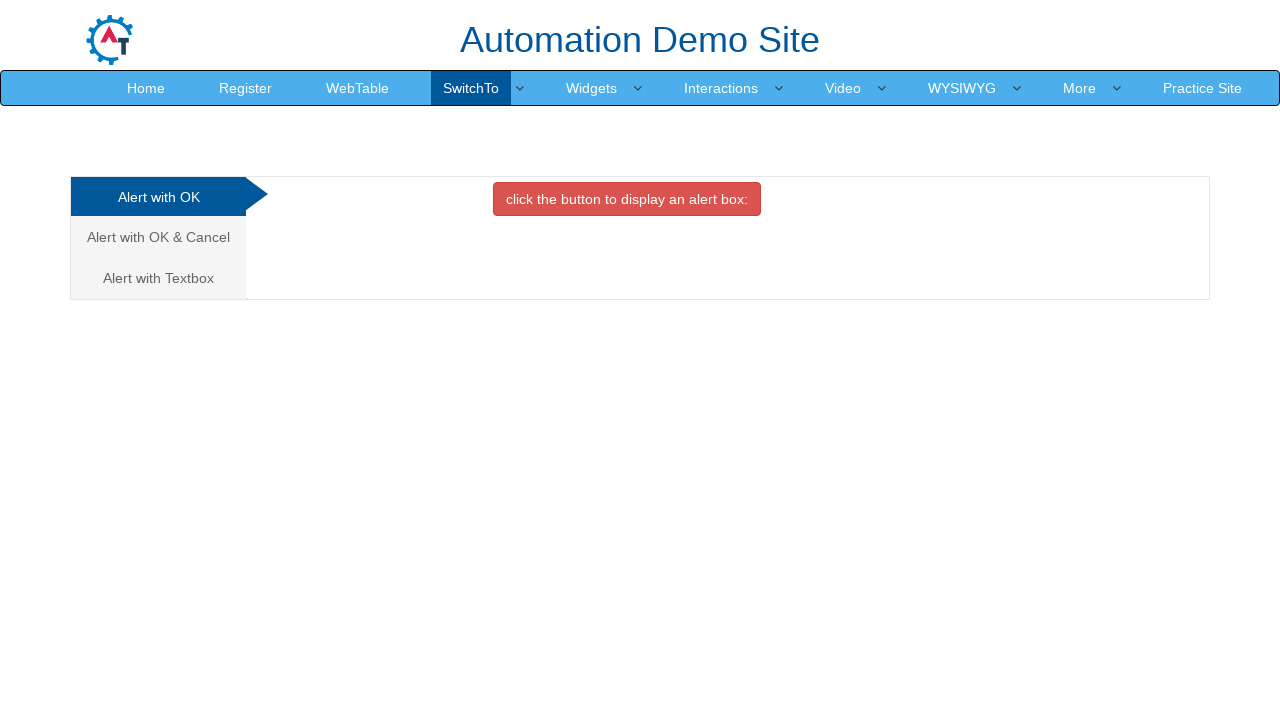

Clicked button to trigger simple alert at (627, 199) on button.btn.btn-danger
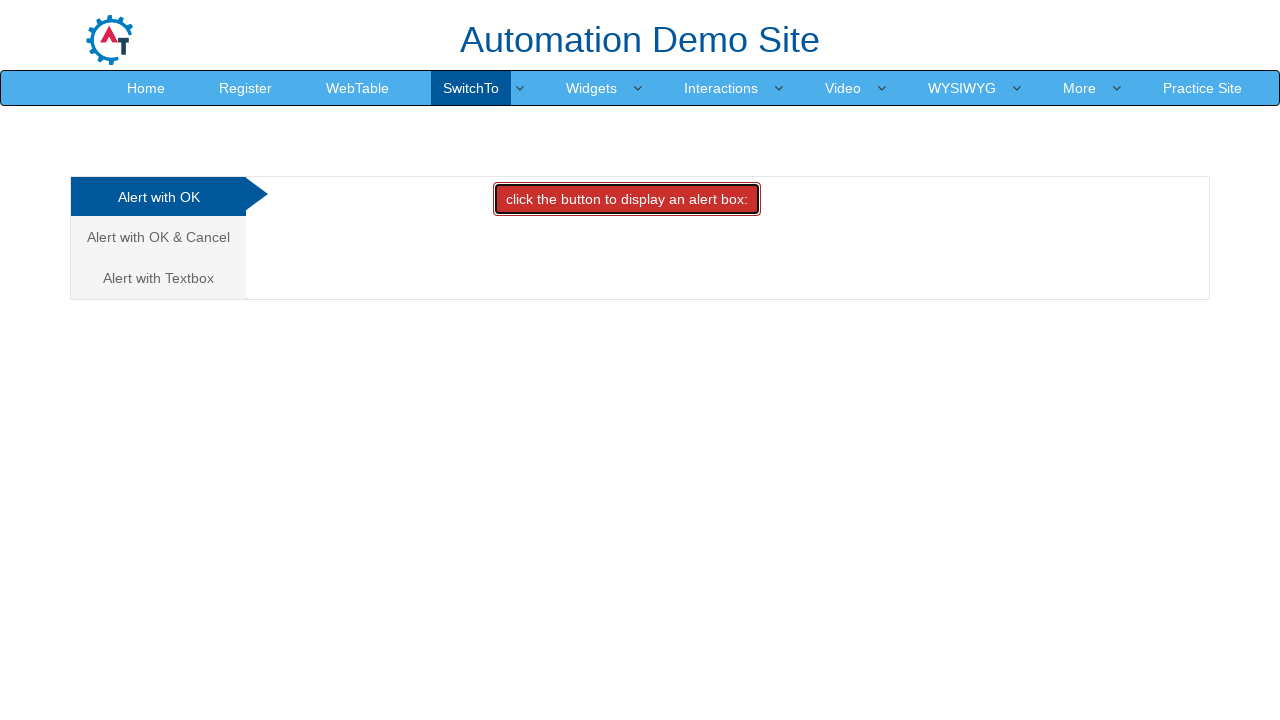

Set up dialog handler to accept alert
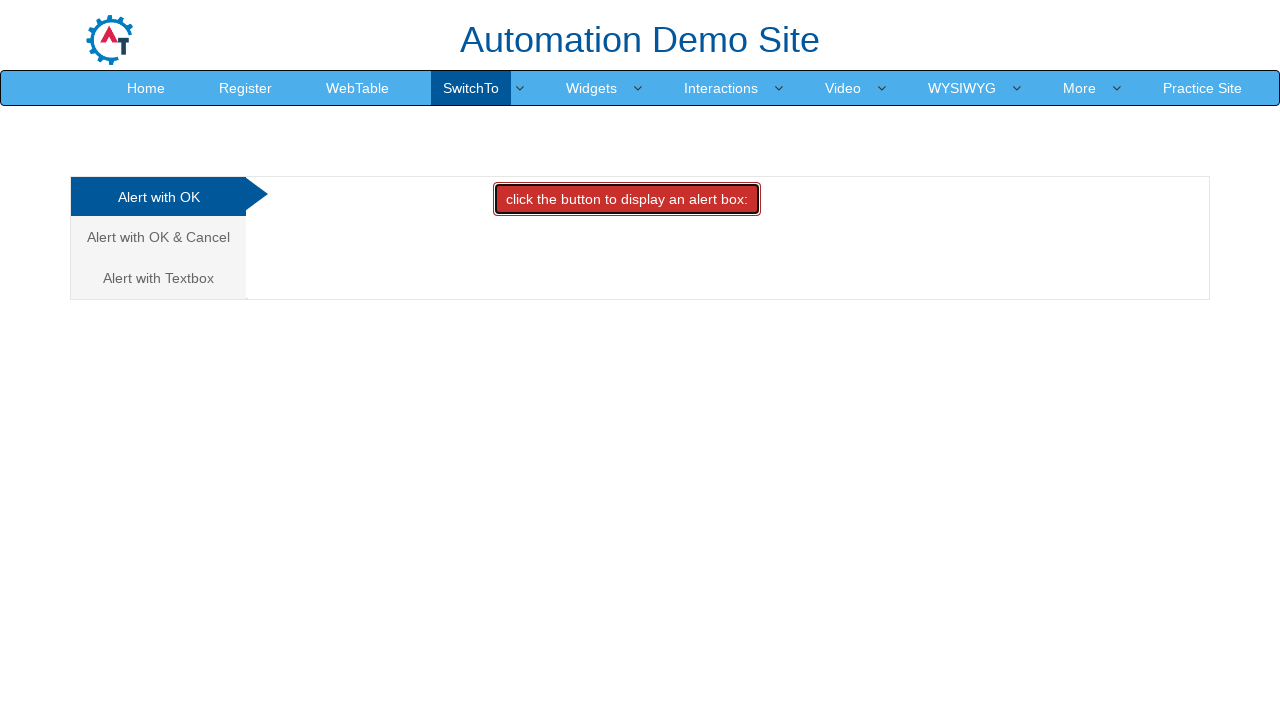

Waited 500ms for simple alert to be handled
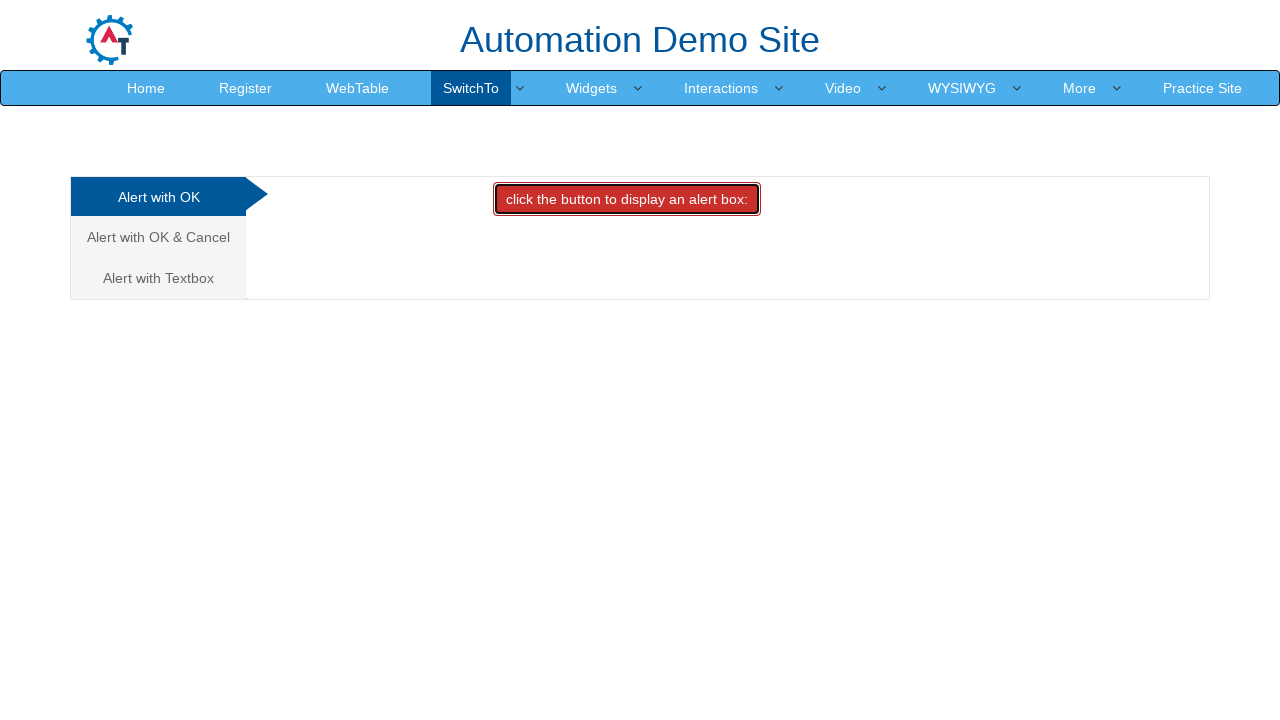

Clicked CancelTab to navigate to confirmation alert section at (158, 237) on a[href='#CancelTab']
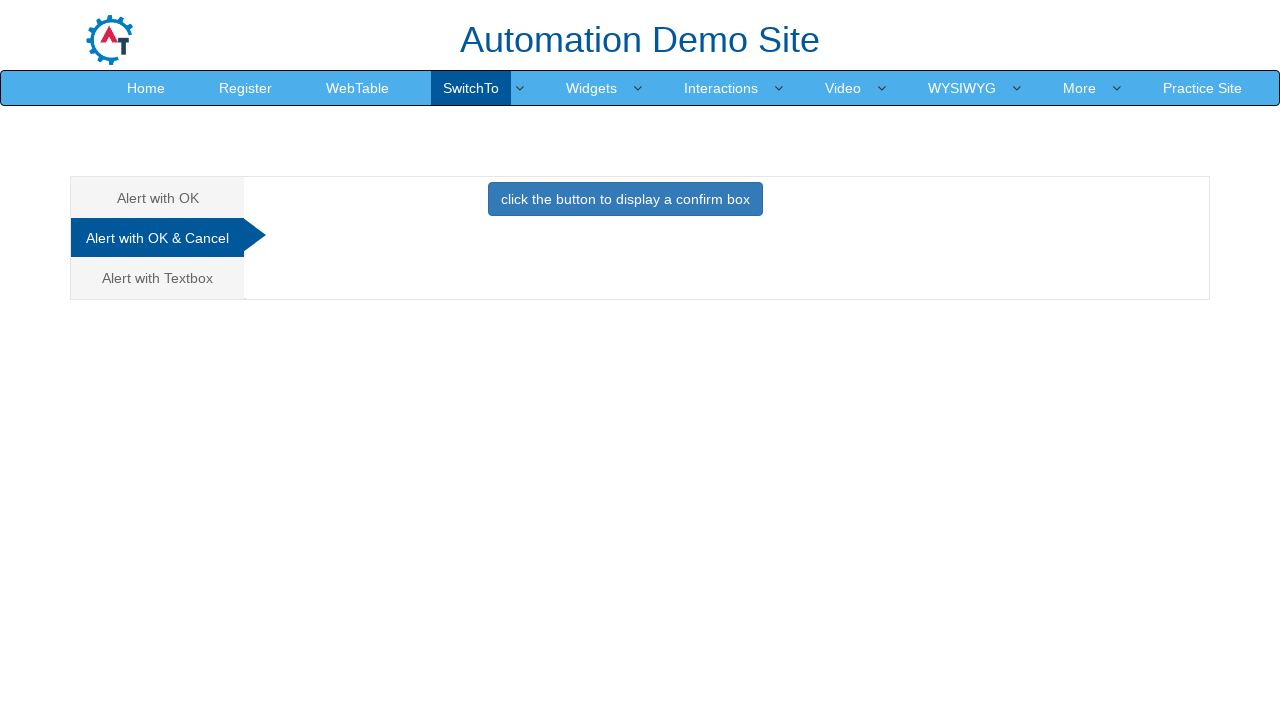

Set up dialog handler to dismiss confirmation alert
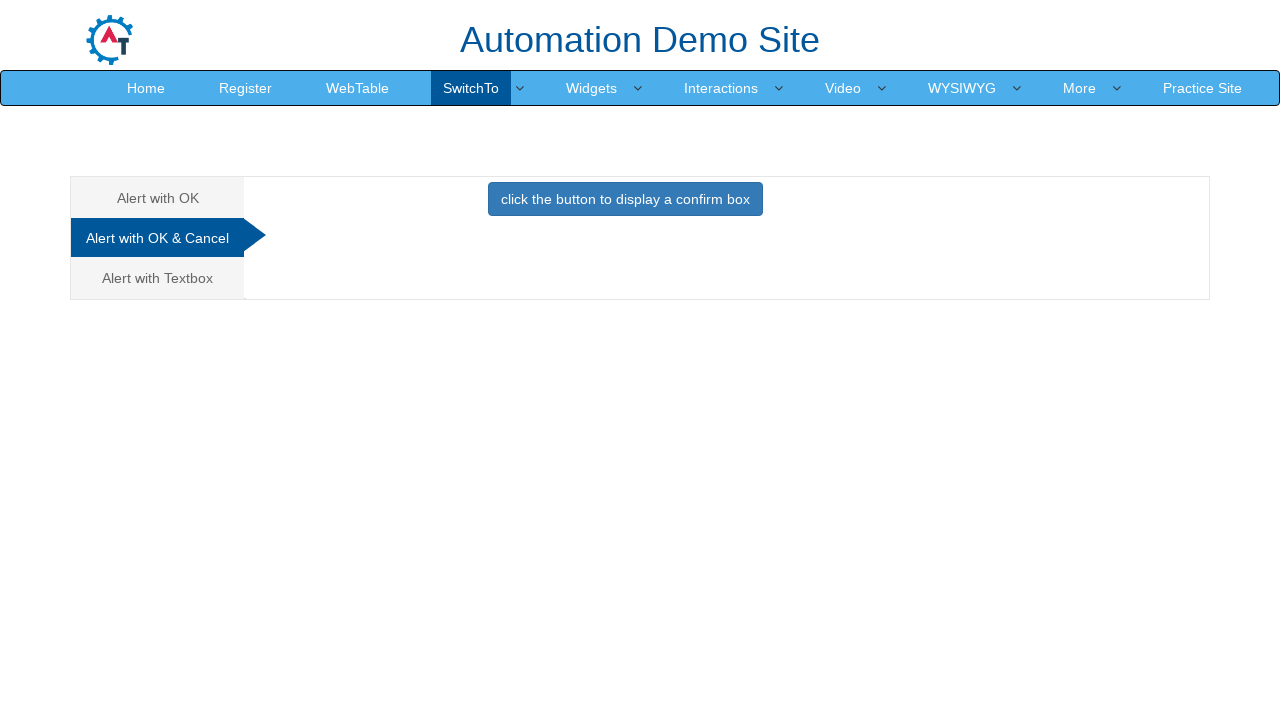

Clicked button to trigger confirmation alert at (625, 199) on button.btn.btn-primary
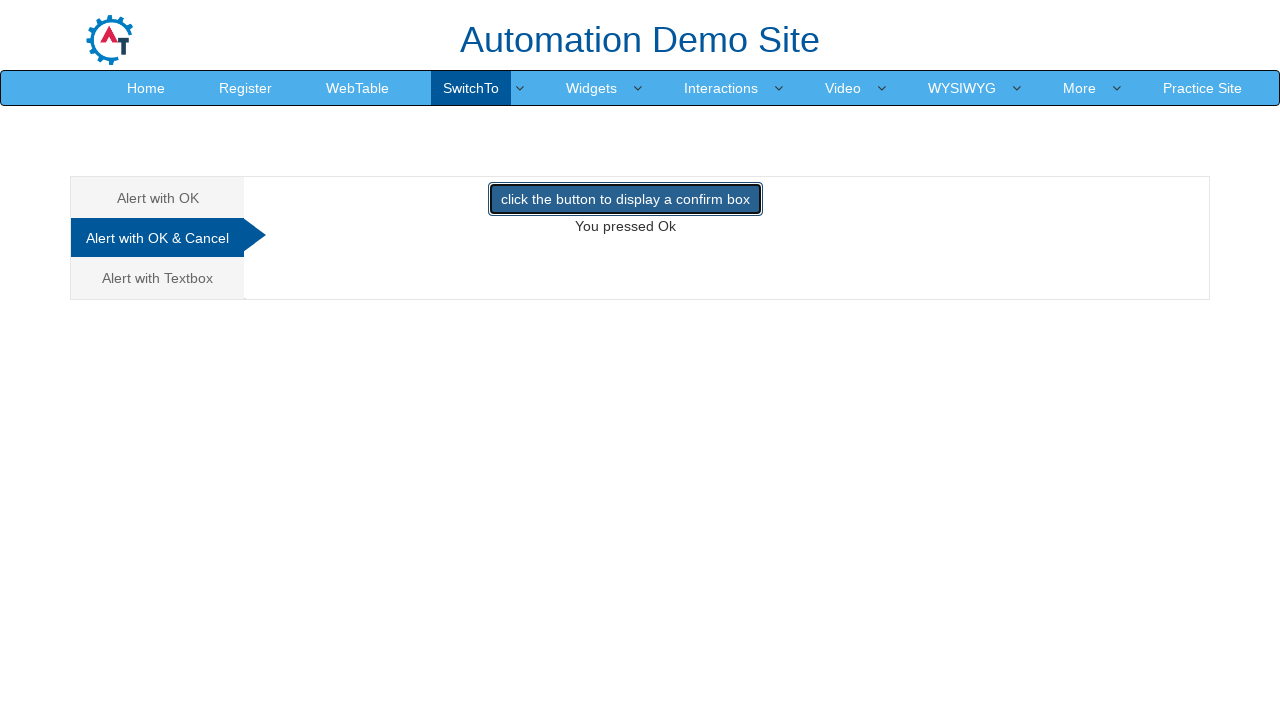

Waited 500ms for confirmation alert to be dismissed
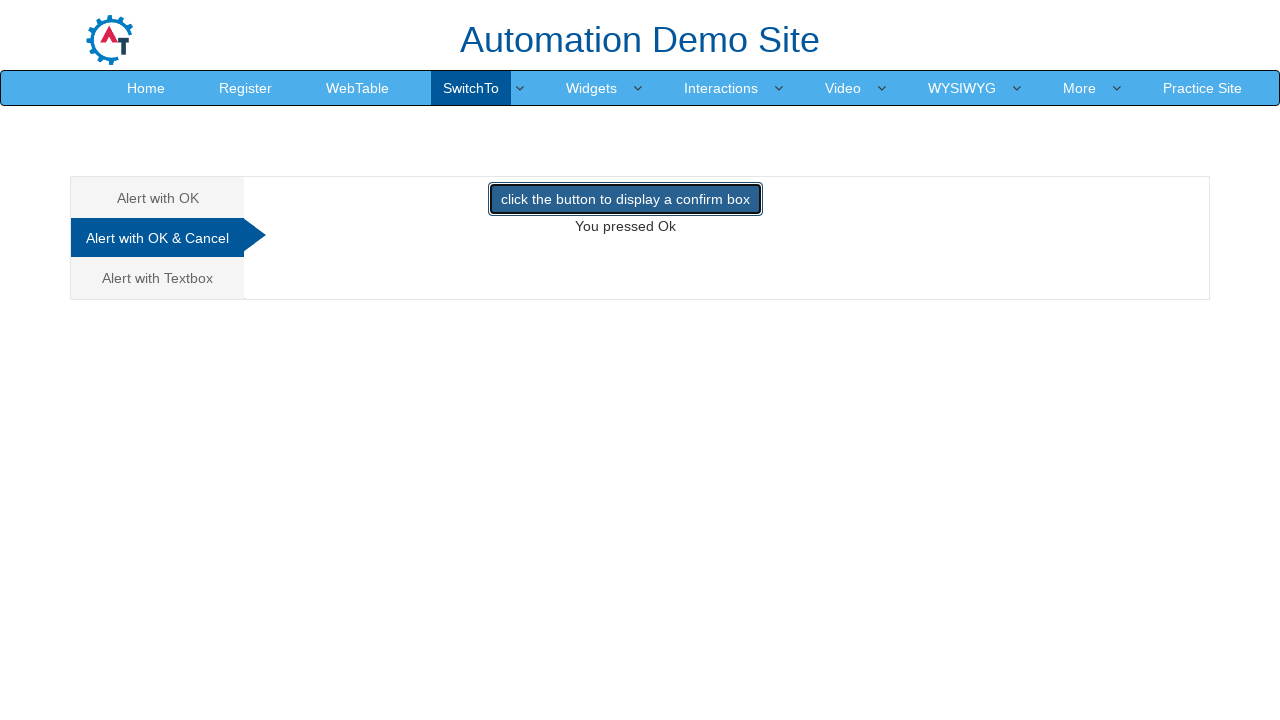

Clicked Textbox tab to navigate to prompt alert section at (158, 278) on a[href='#Textbox']
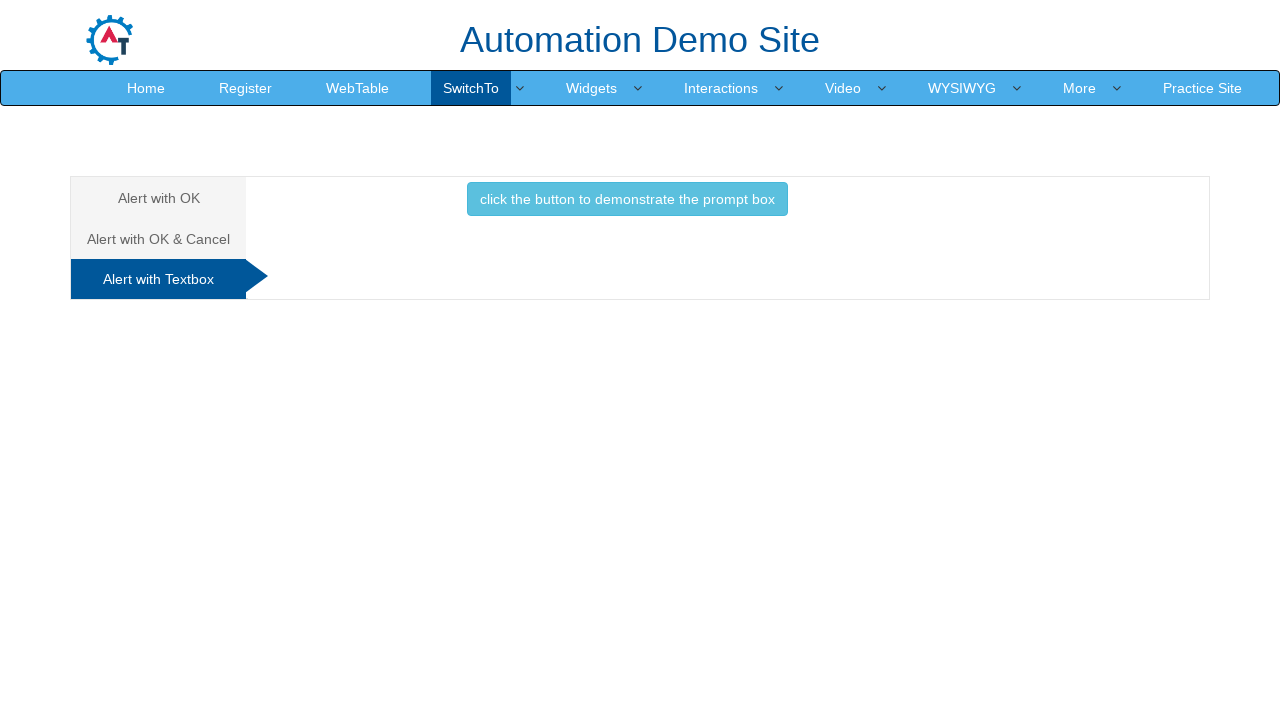

Set up dialog handler to accept prompt alert
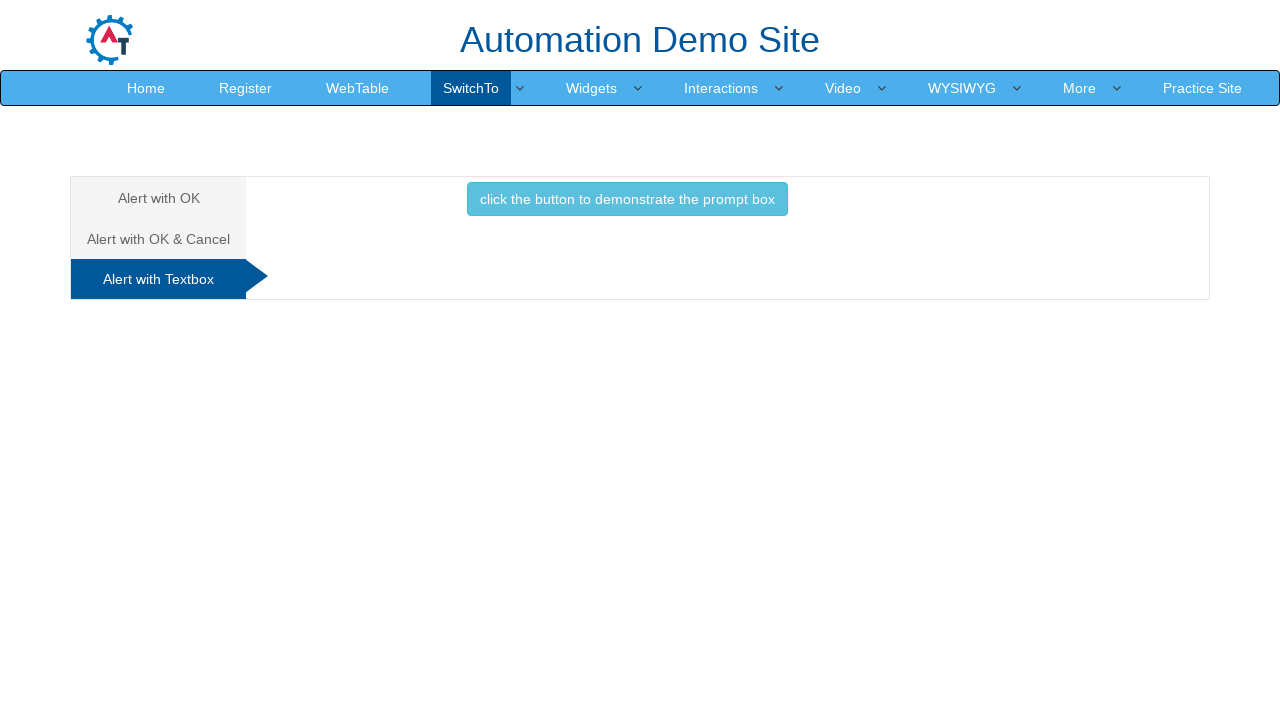

Clicked button to trigger prompt alert at (627, 199) on button.btn.btn-info
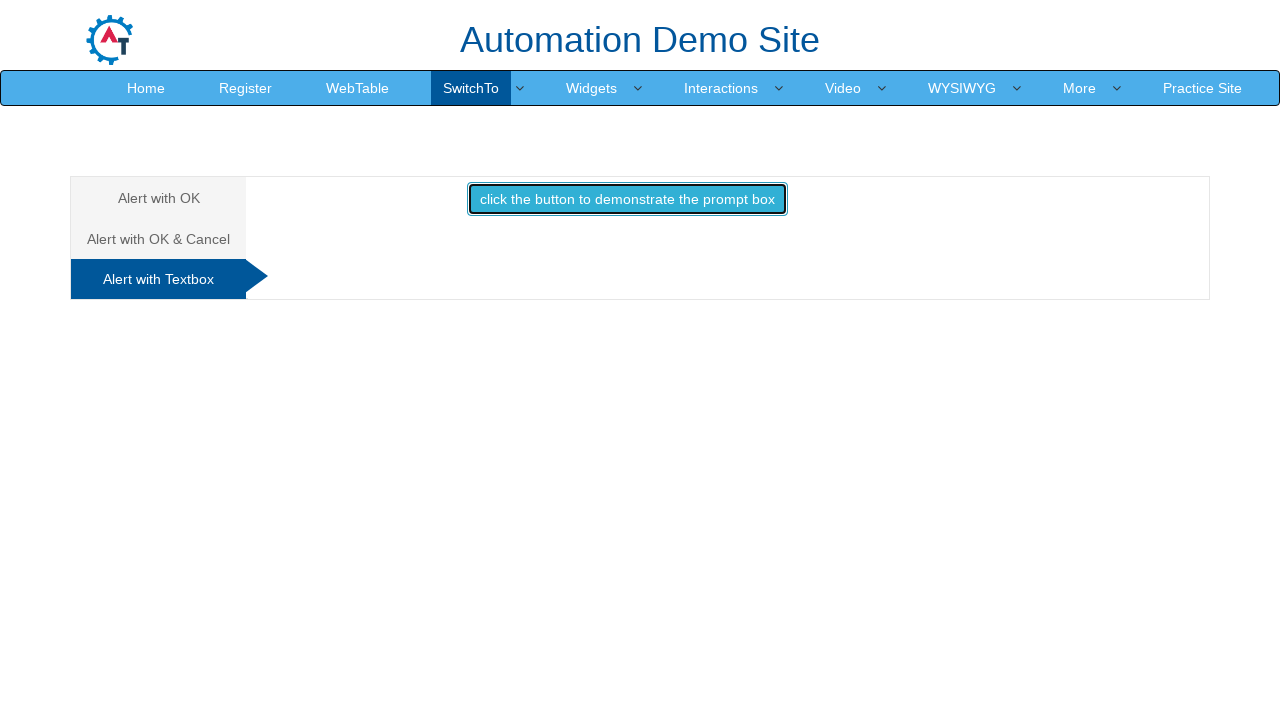

Waited 500ms for prompt alert to be handled
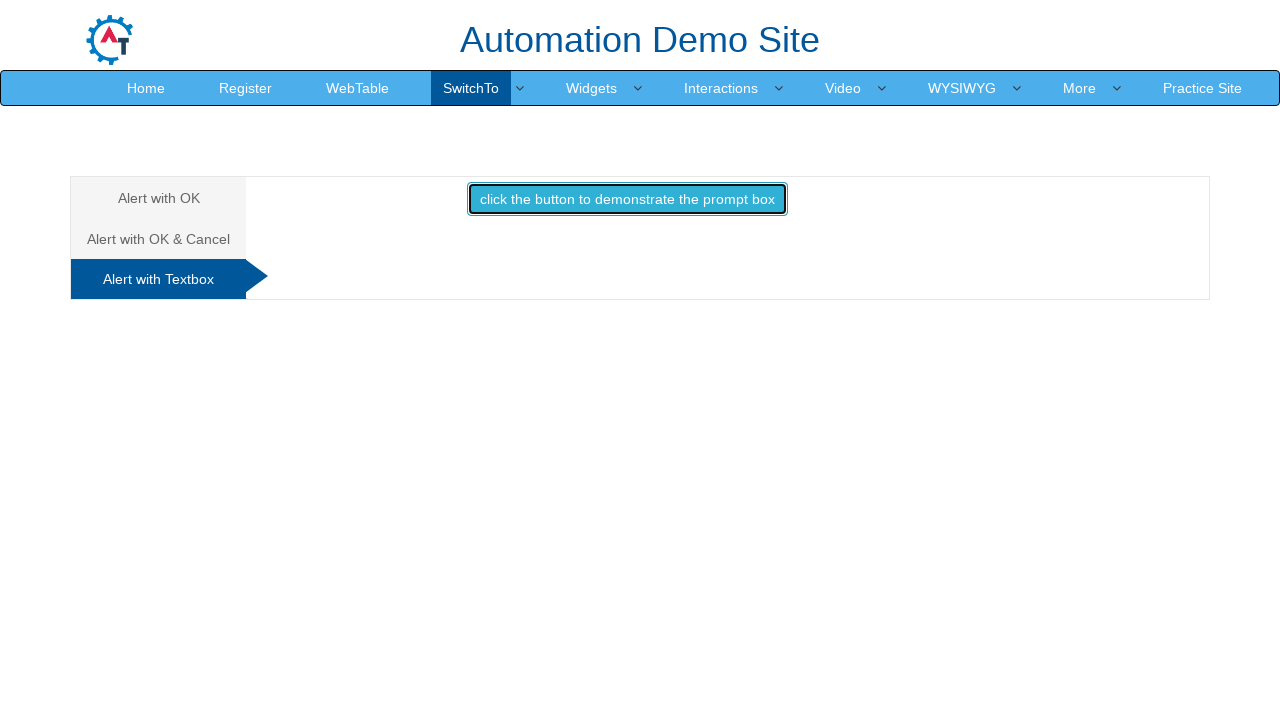

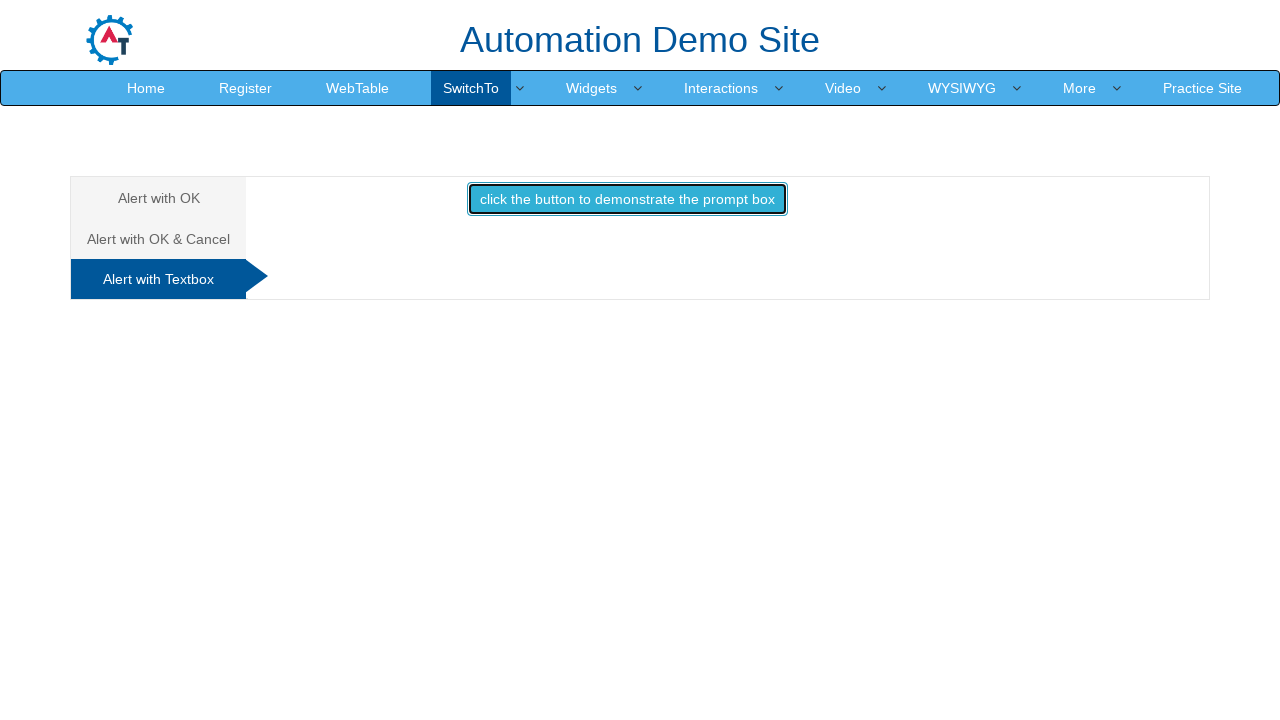